Tests dropdown and checkbox functionality on a practice website by selecting a senior citizen discount checkbox, opening a passenger dropdown, incrementing adult passengers count to 5, and verifying the selections.

Starting URL: https://rahulshettyacademy.com/dropdownsPractise/

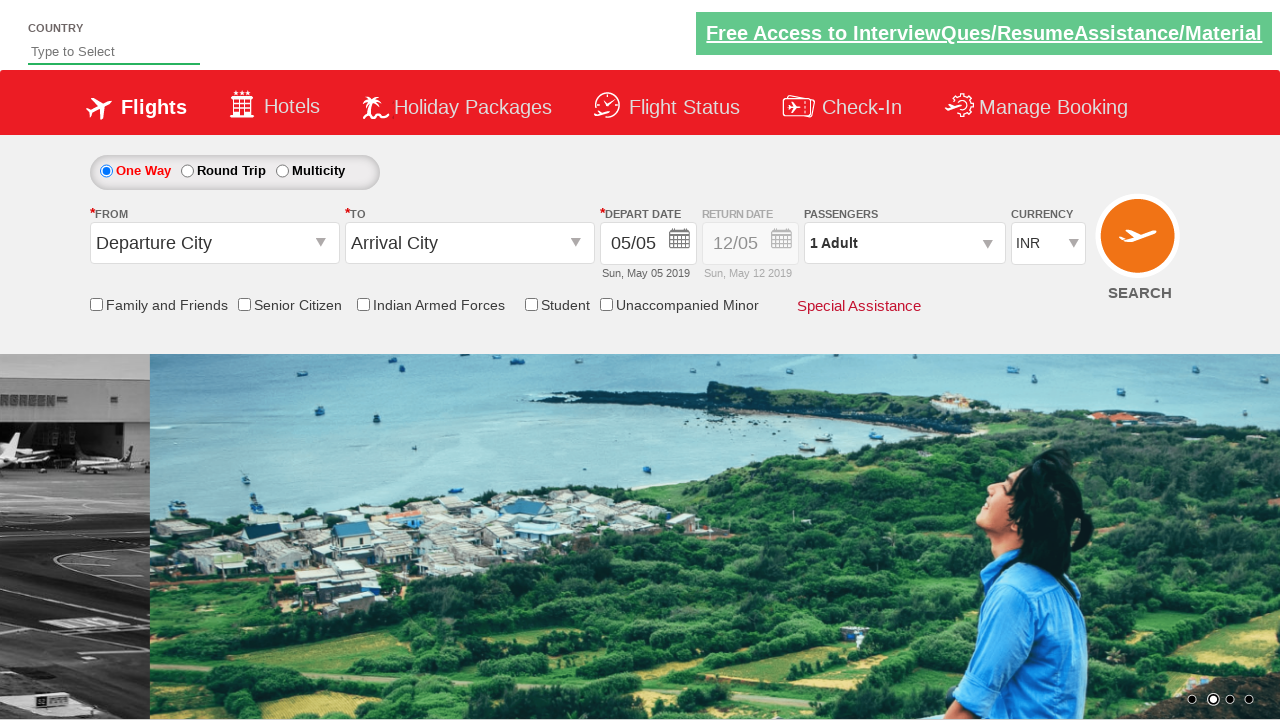

Located senior citizen discount checkbox
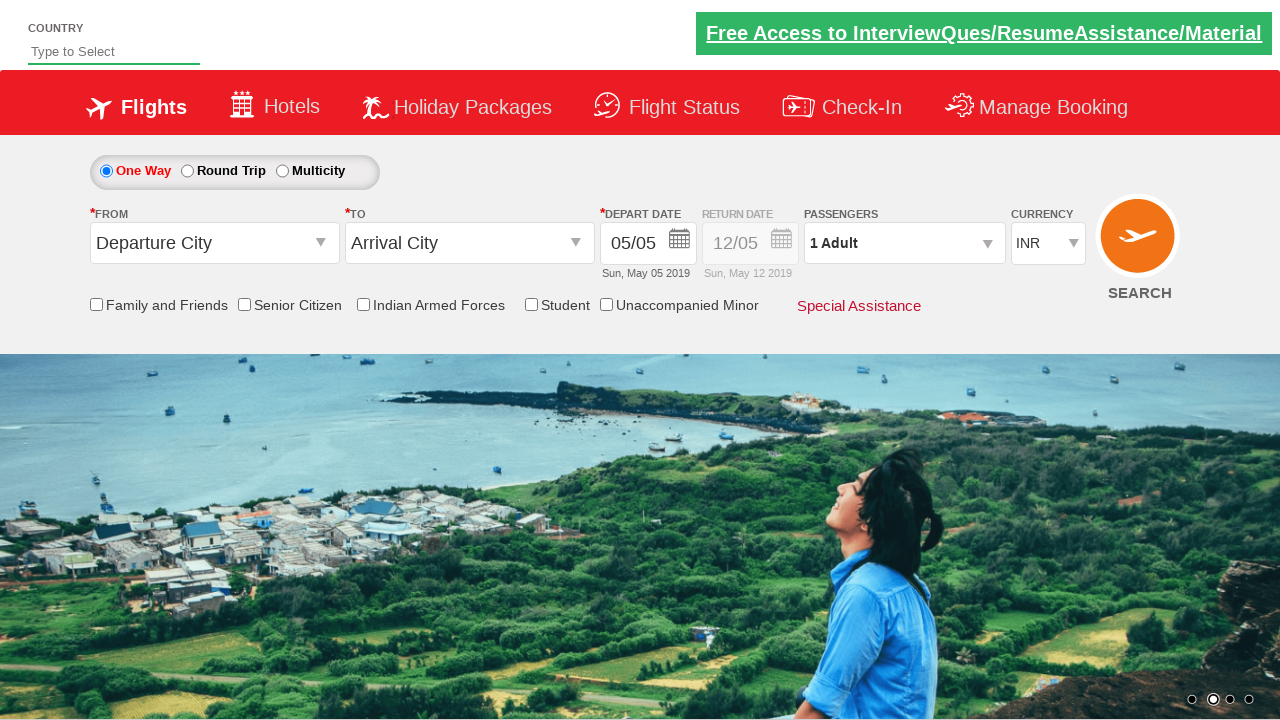

Verified senior citizen checkbox is not initially selected
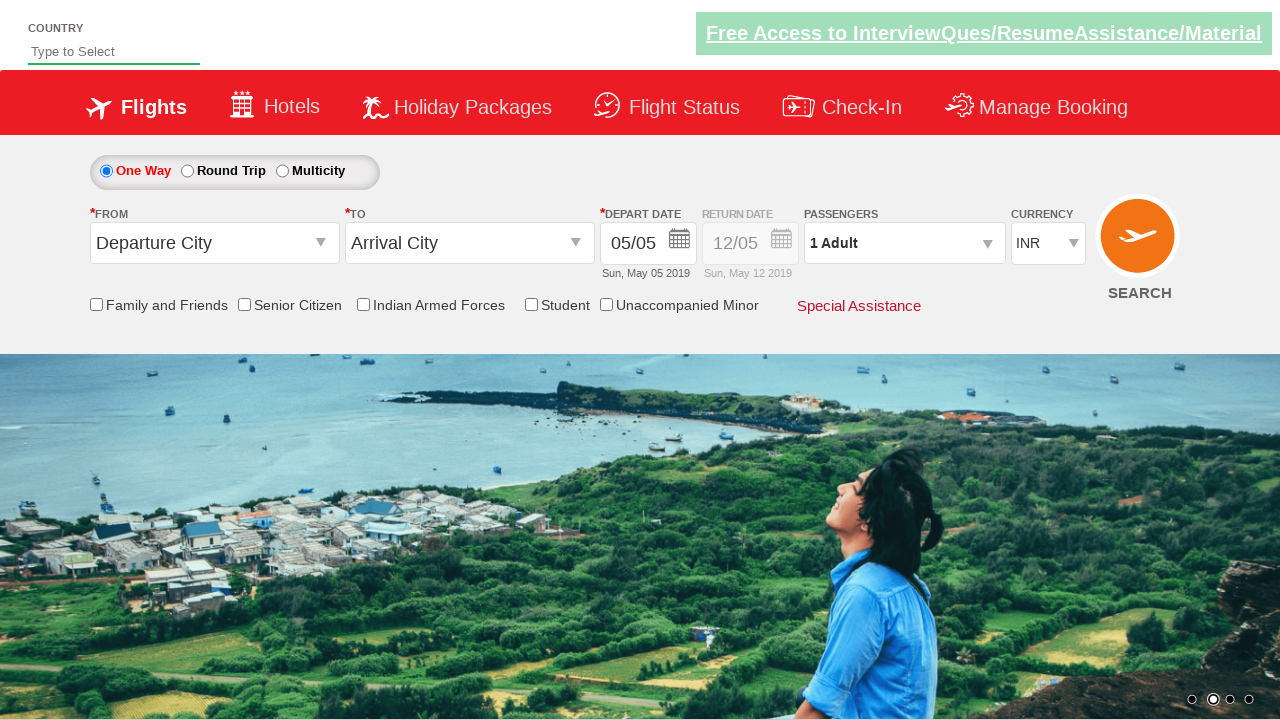

Clicked senior citizen discount checkbox at (244, 304) on input[id*='SeniorCitizenDiscount']
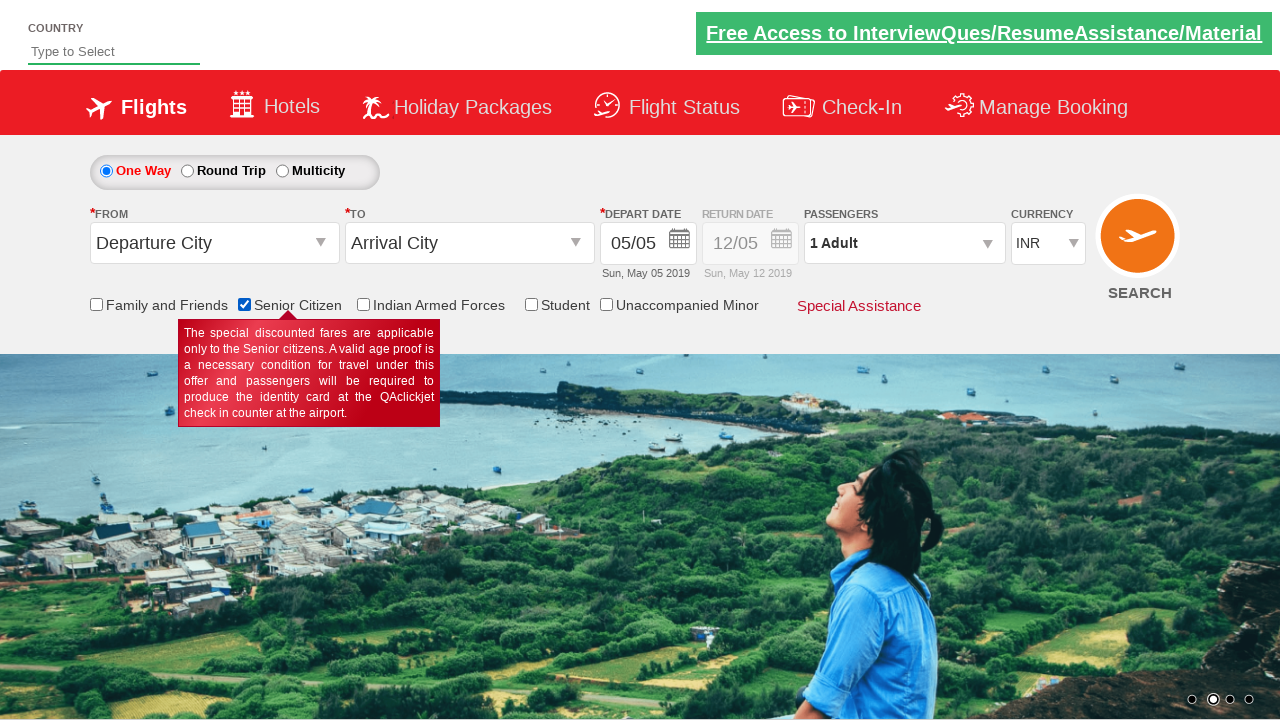

Verified senior citizen checkbox is now selected
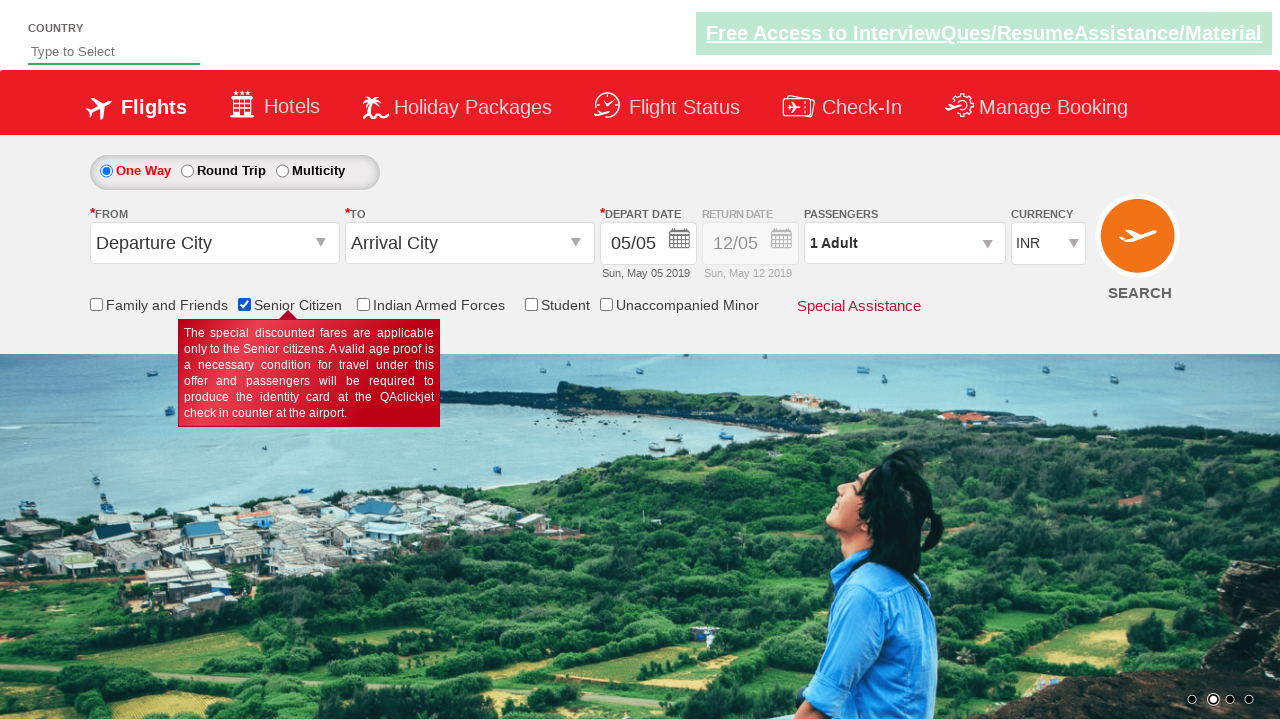

Located all checkboxes on the page
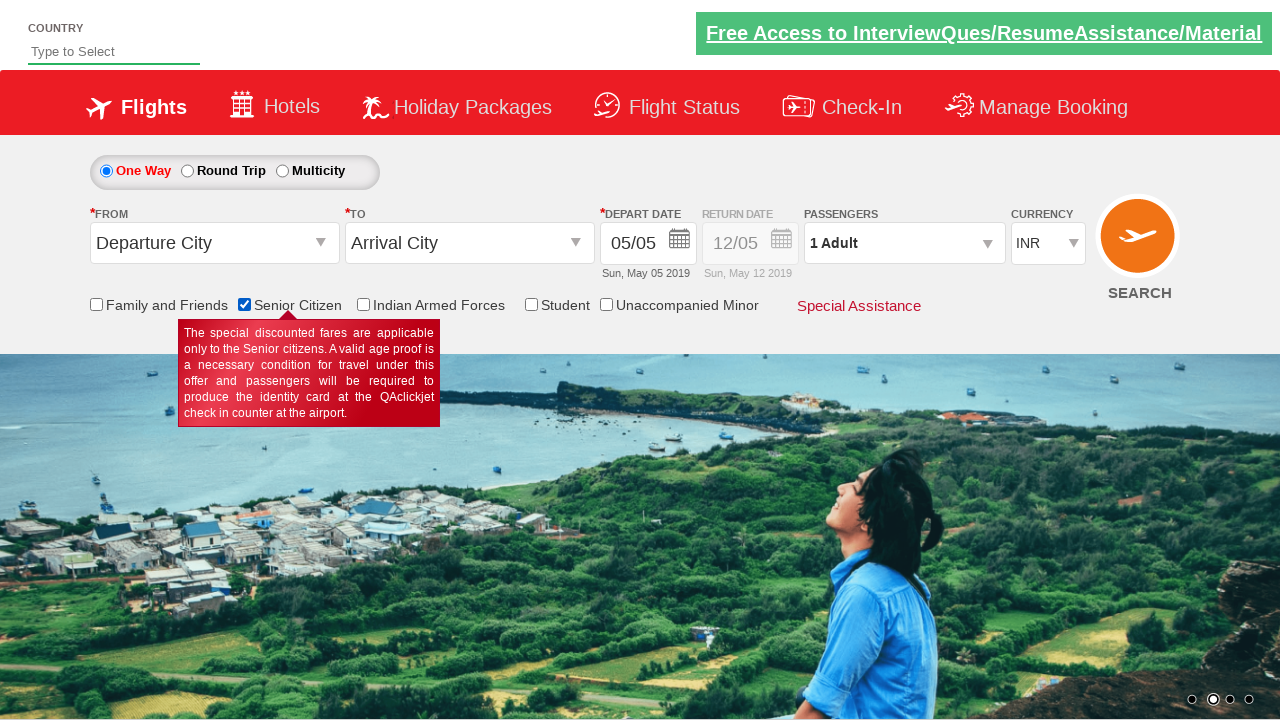

Verified there are exactly 6 checkboxes on the page
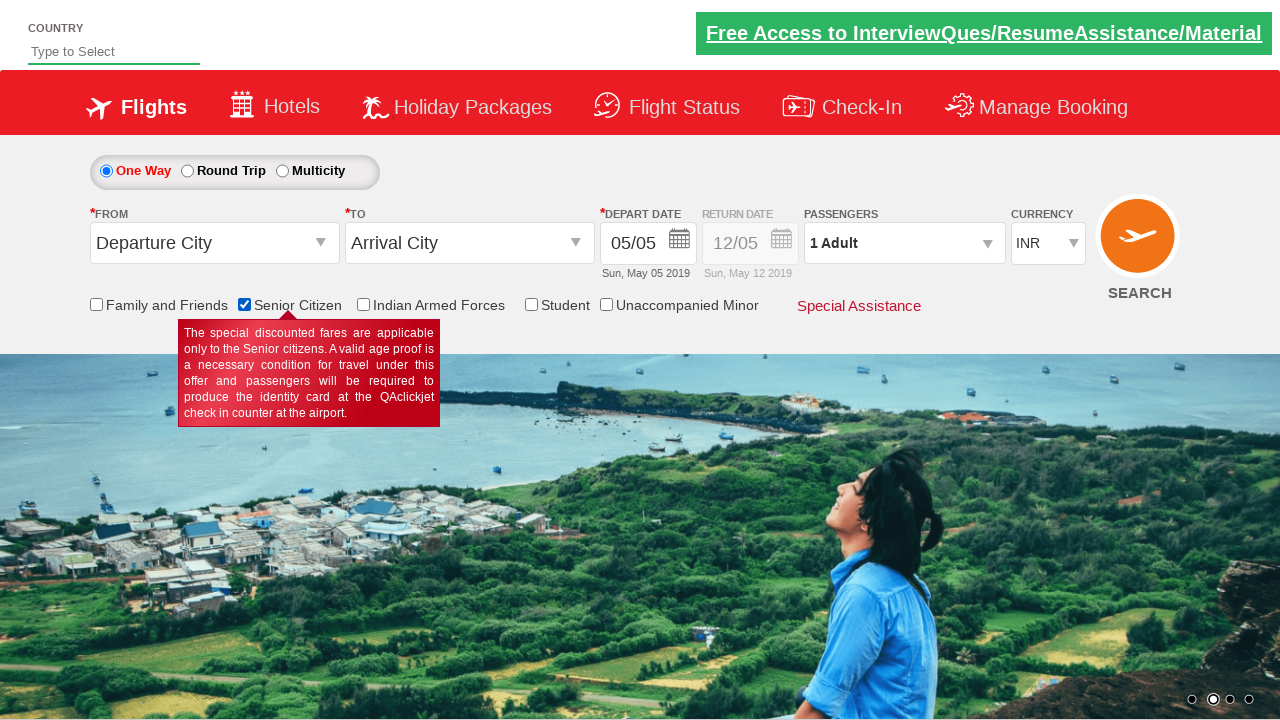

Clicked passenger info dropdown to open it at (904, 243) on #divpaxinfo
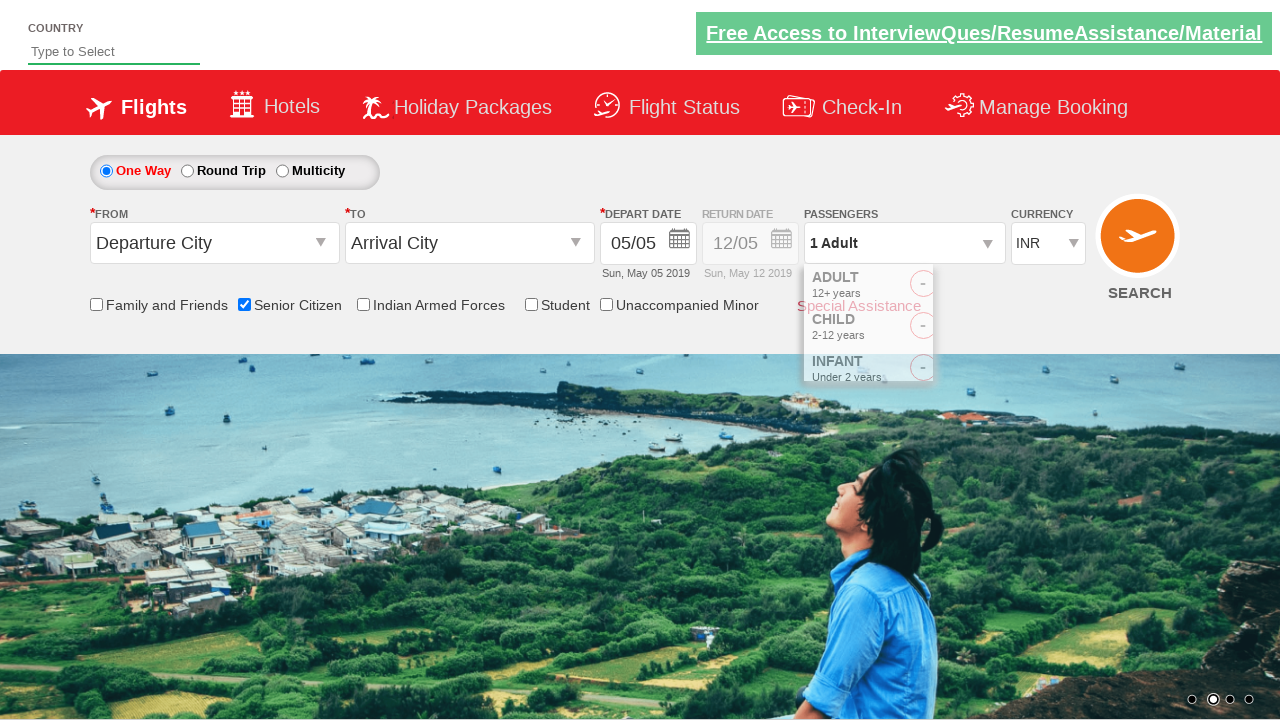

Waited 2 seconds for dropdown to fully open
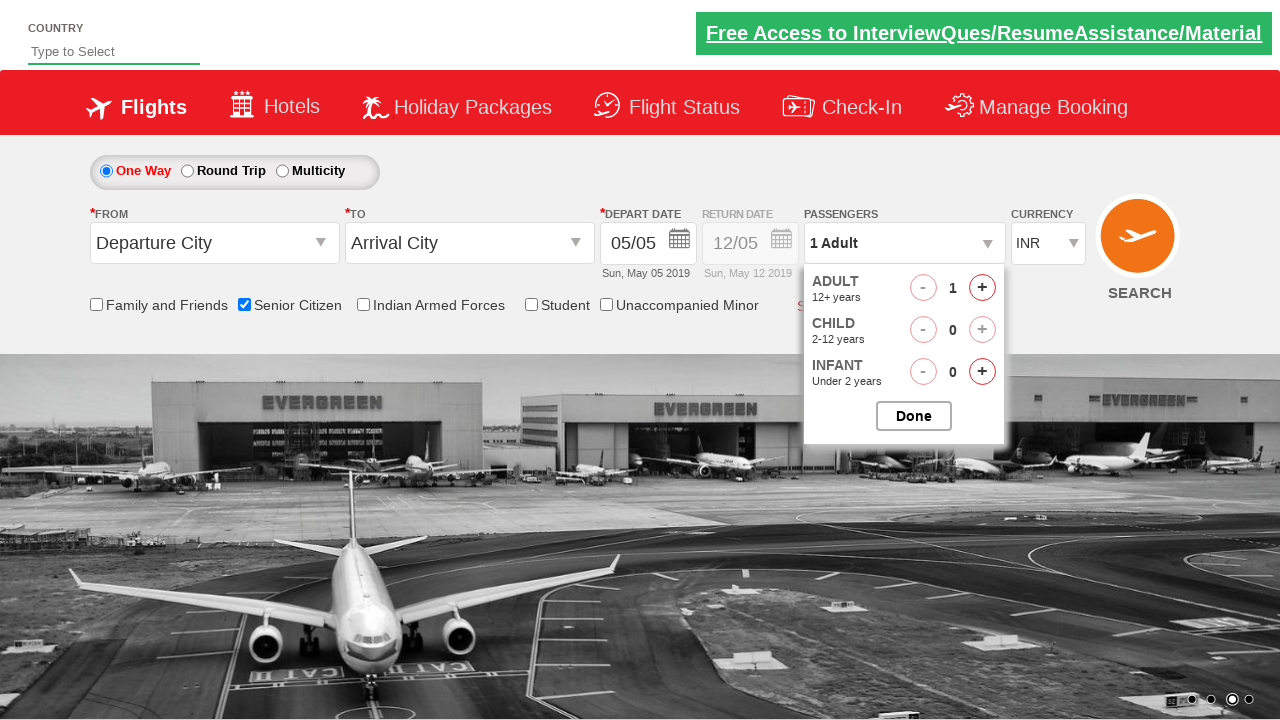

Verified dropdown default shows '1 Adult'
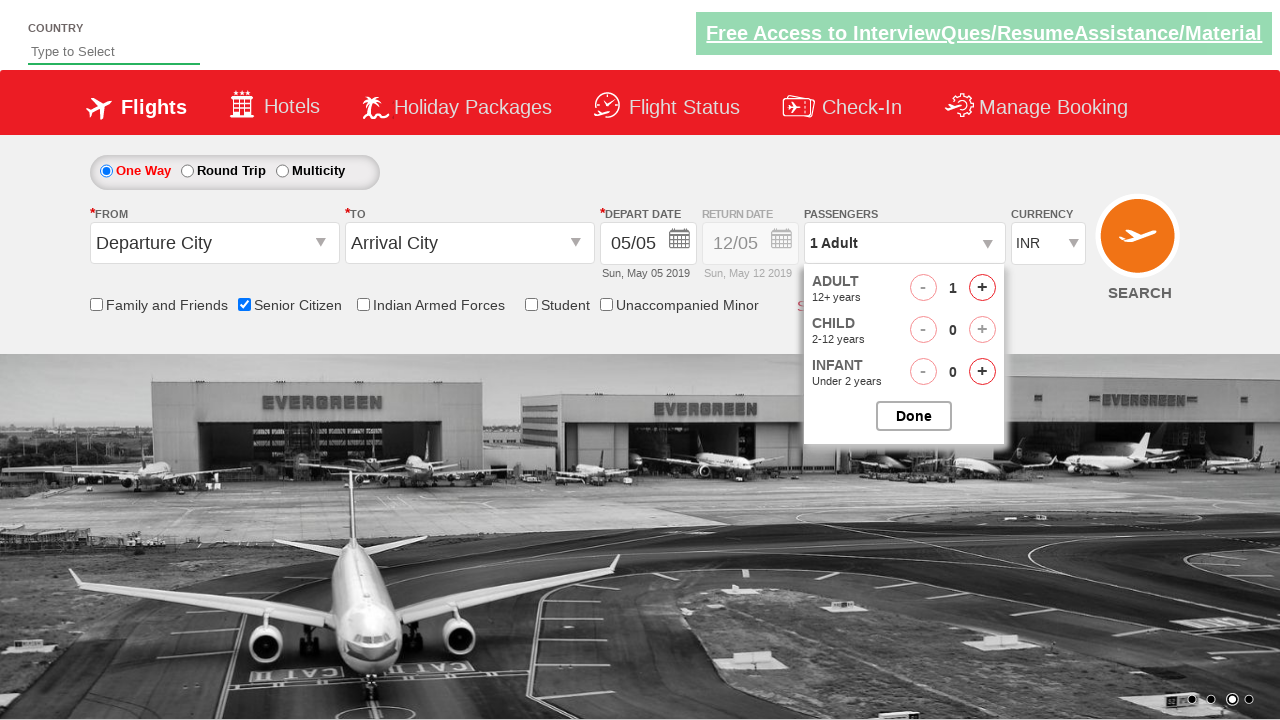

Clicked increment adult button (iteration 1 of 4) at (982, 288) on #hrefIncAdt
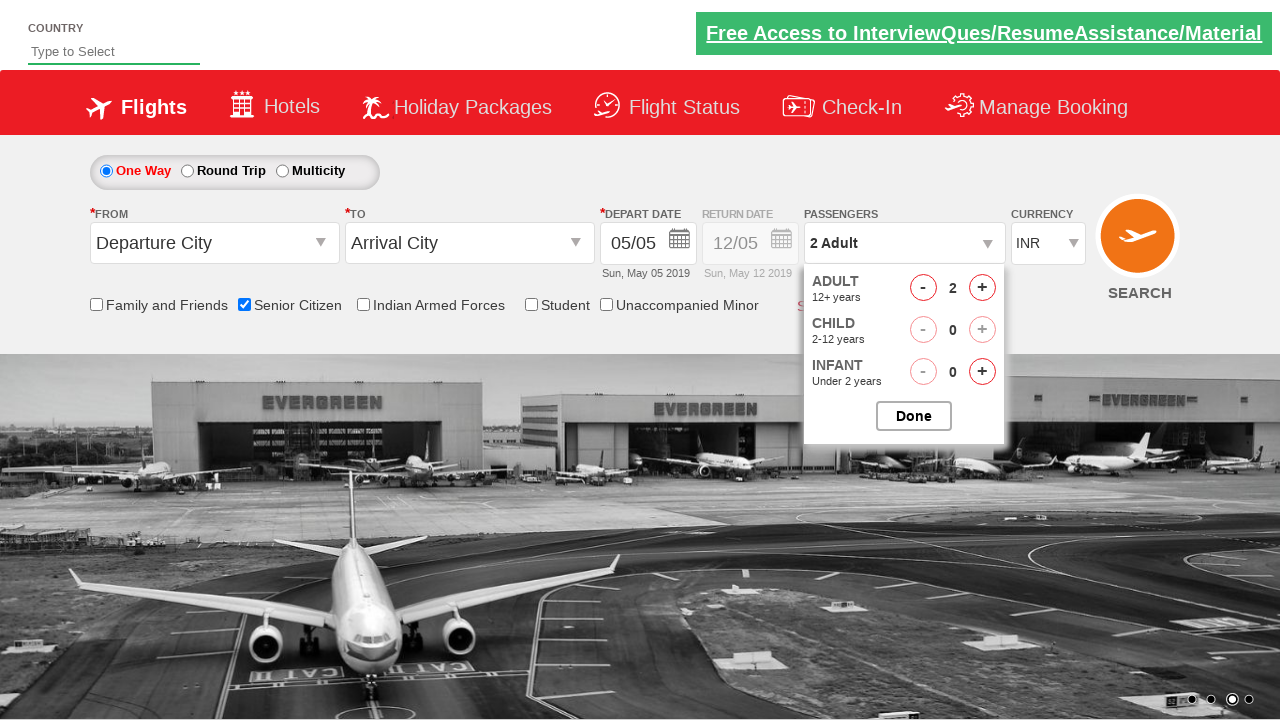

Clicked increment adult button (iteration 2 of 4) at (982, 288) on #hrefIncAdt
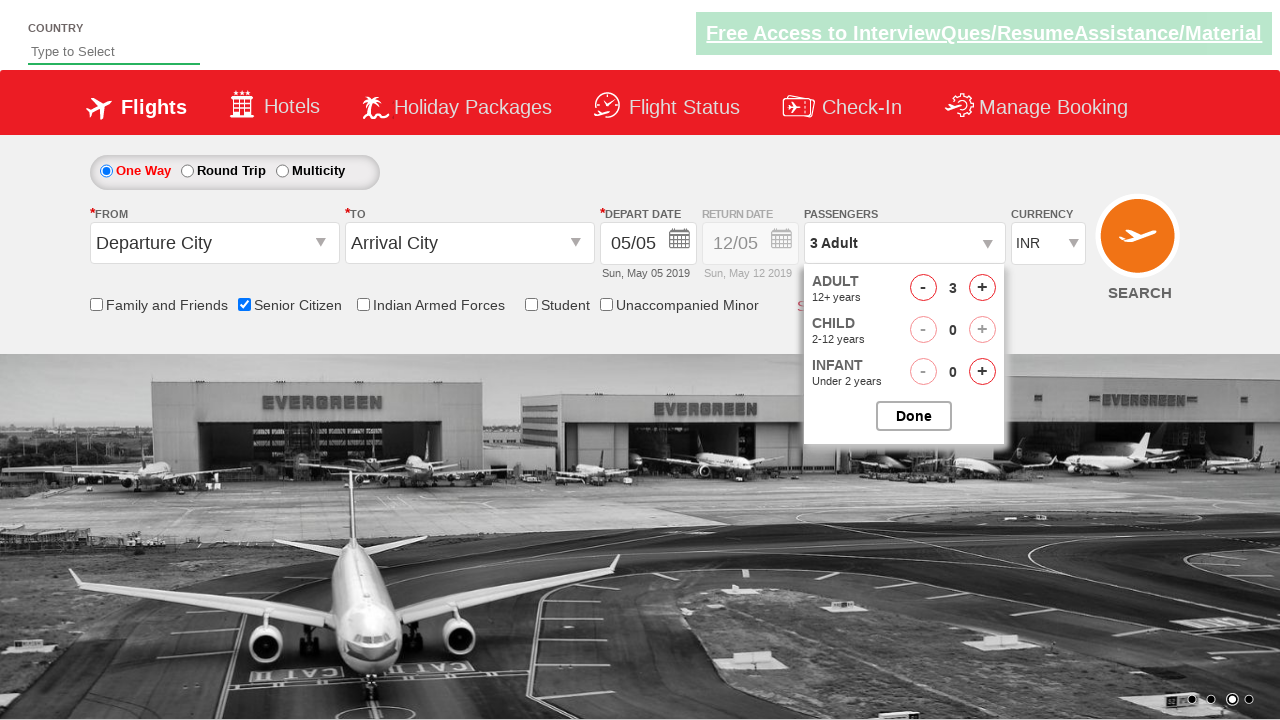

Clicked increment adult button (iteration 3 of 4) at (982, 288) on #hrefIncAdt
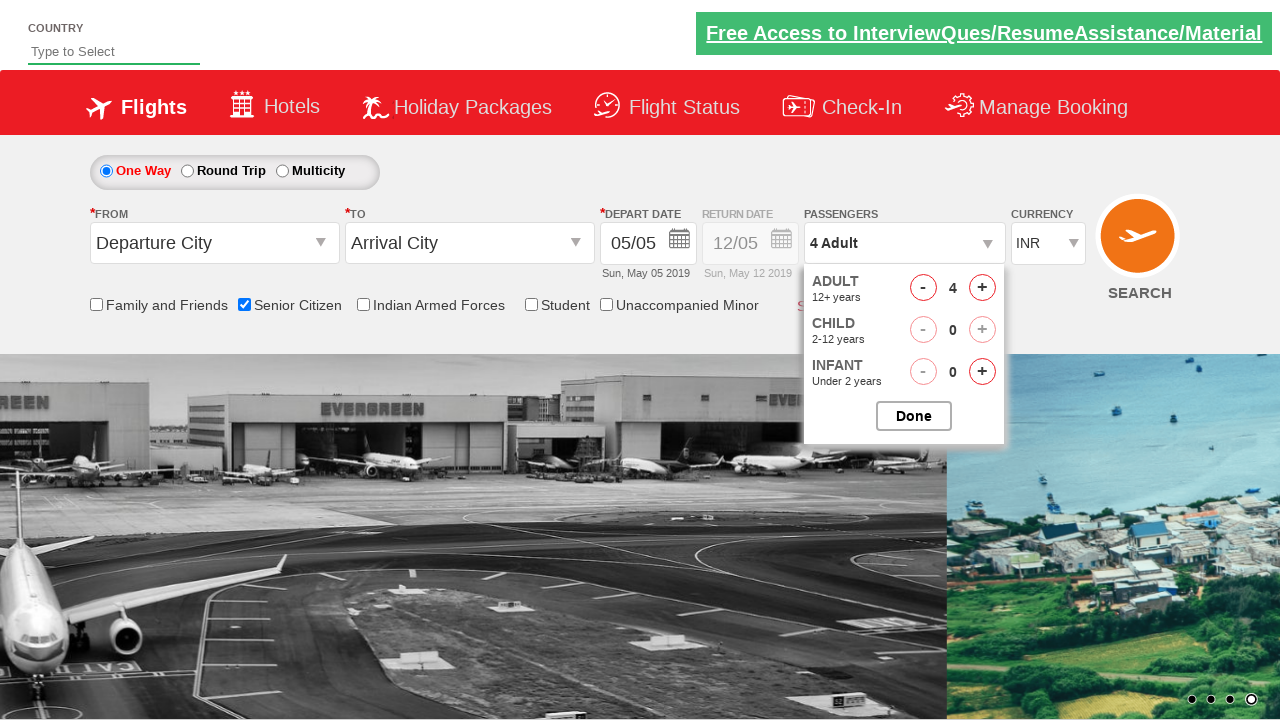

Clicked increment adult button (iteration 4 of 4) at (982, 288) on #hrefIncAdt
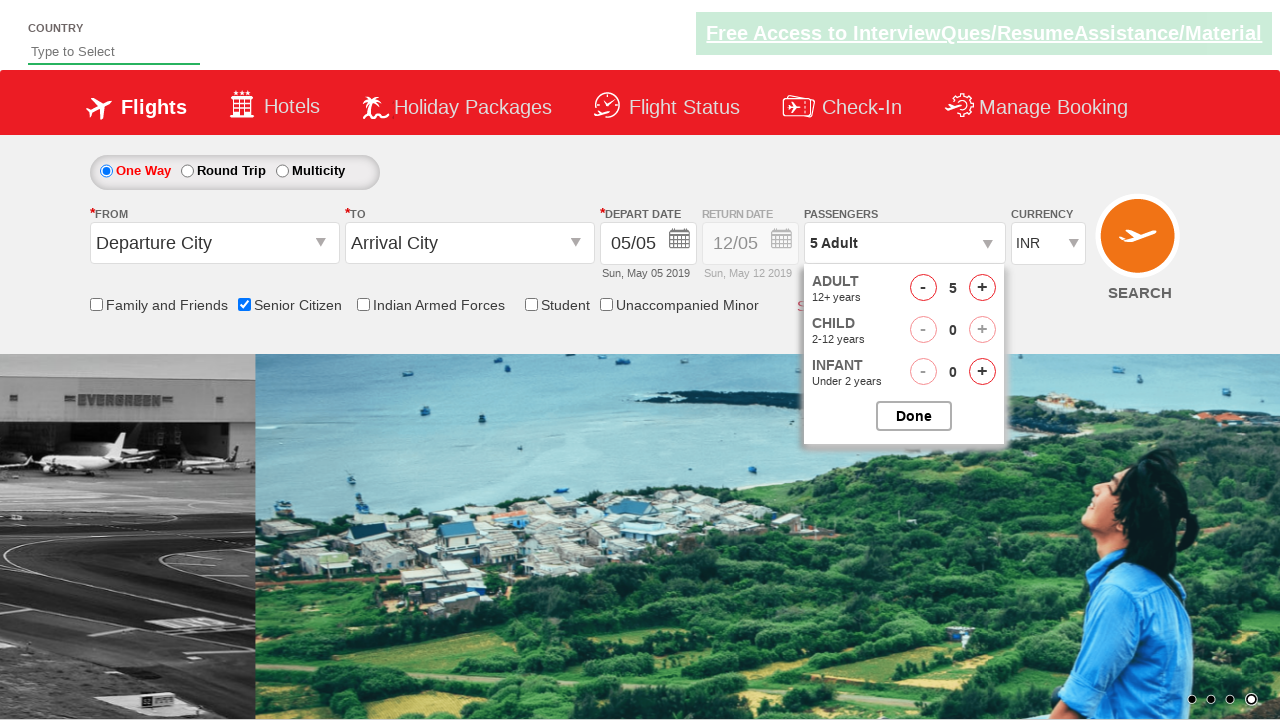

Clicked button to close passenger options dropdown at (914, 416) on #btnclosepaxoption
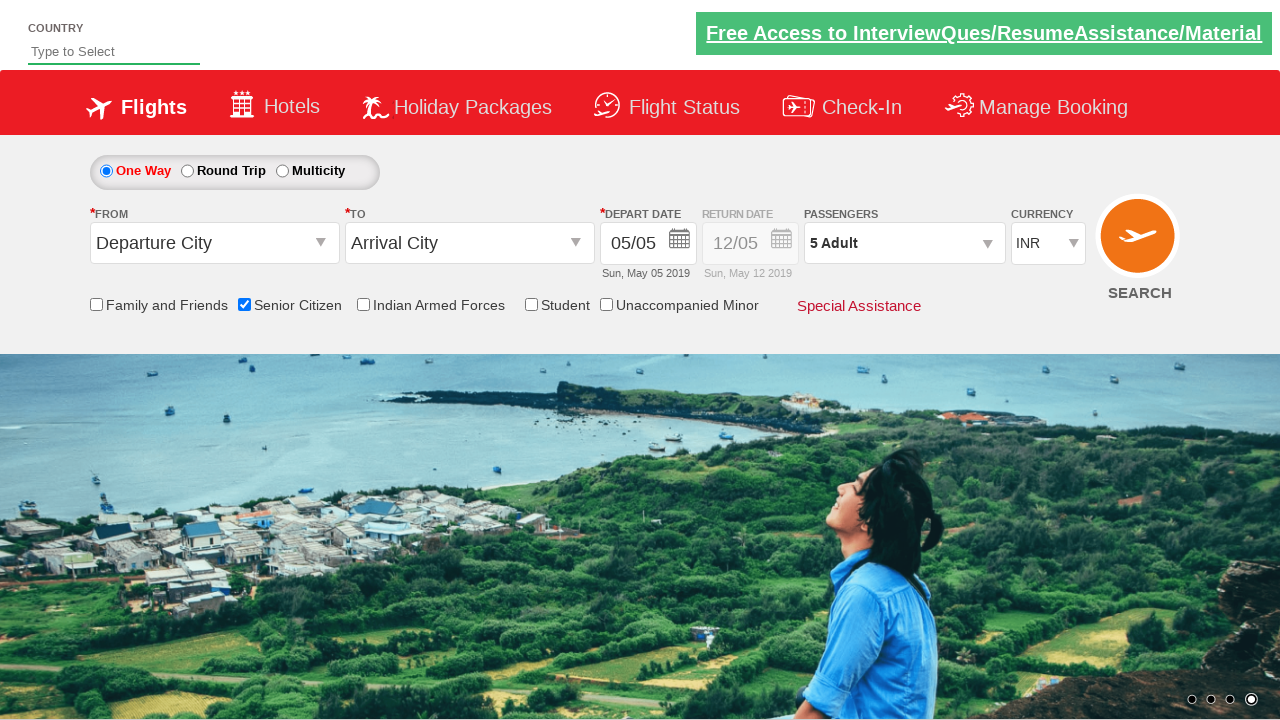

Verified passenger info now shows '5 Adult'
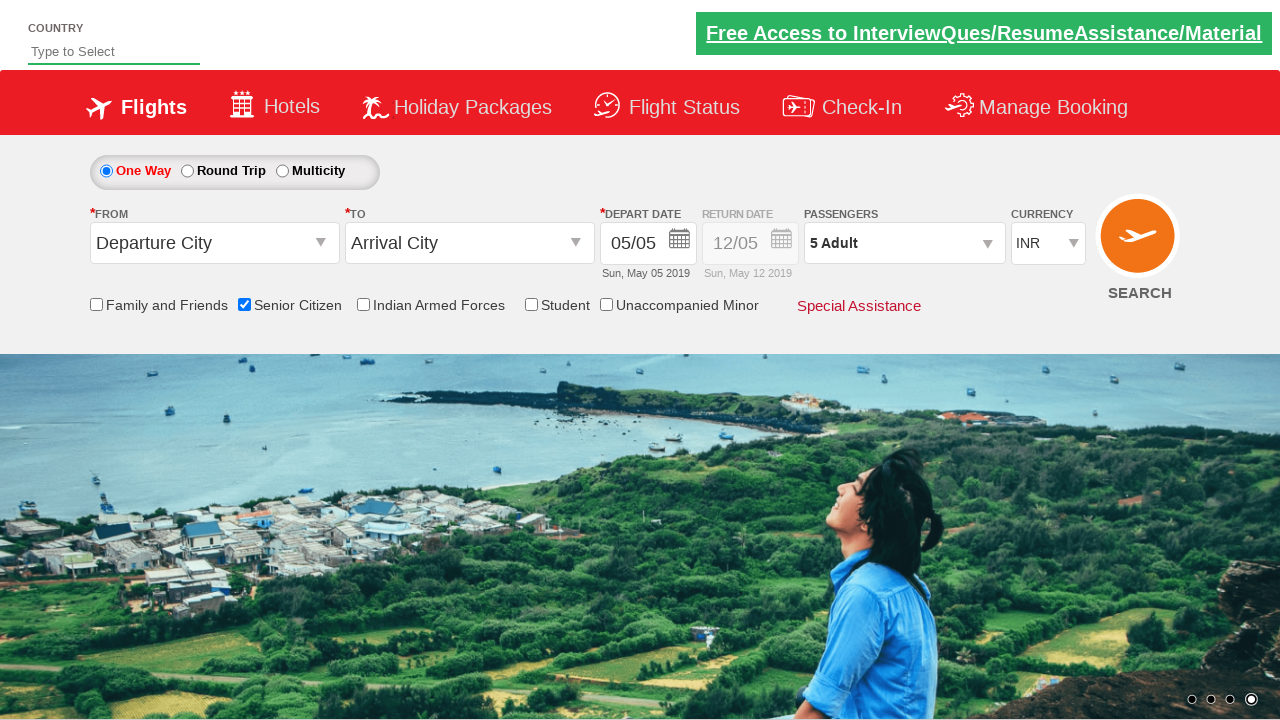

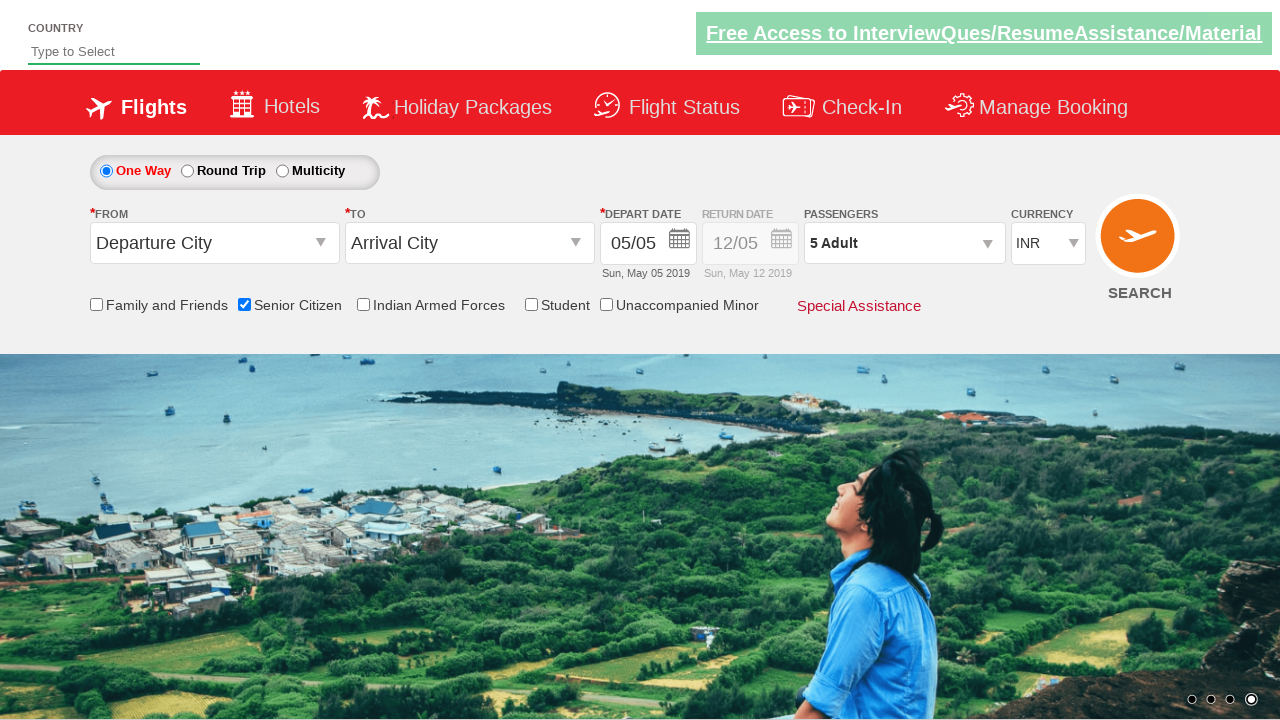